Tests dynamic page loading where an element is hidden and becomes visible after clicking Start. Clicks Start, waits for the hidden element to appear, and verifies it's displayed.

Starting URL: http://the-internet.herokuapp.com/dynamic_loading/1

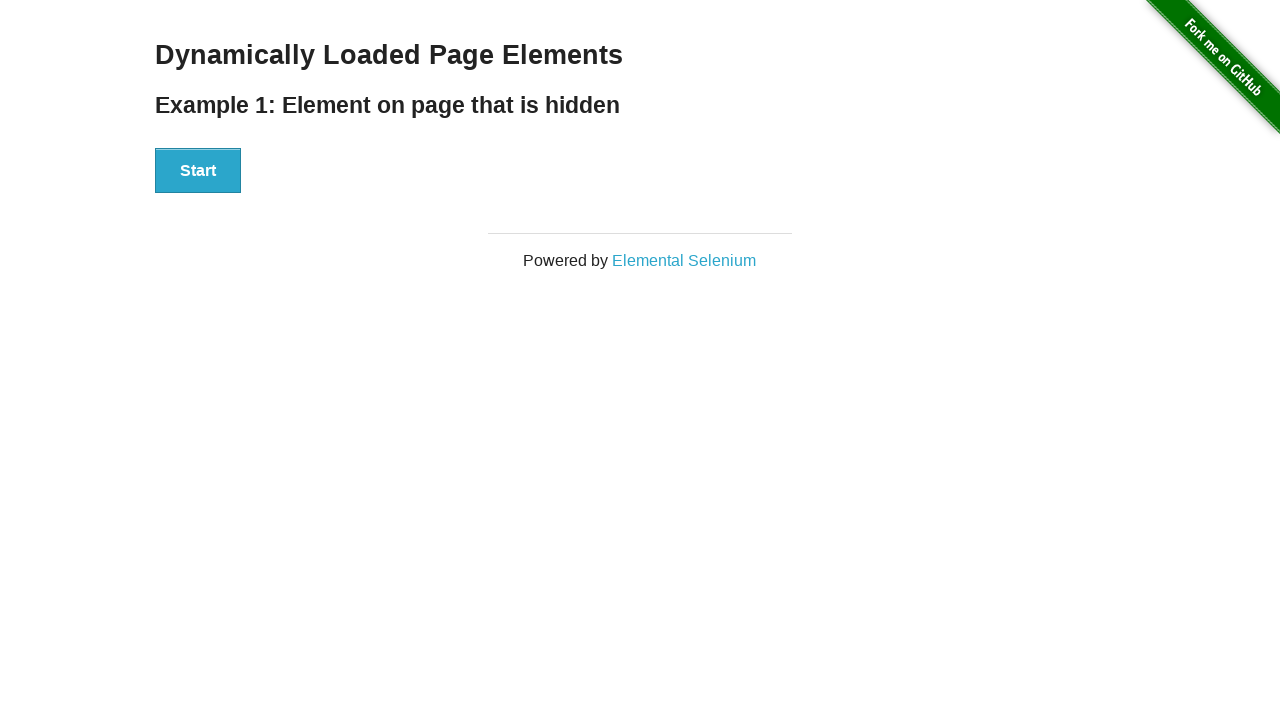

Navigated to dynamic loading example 1 page
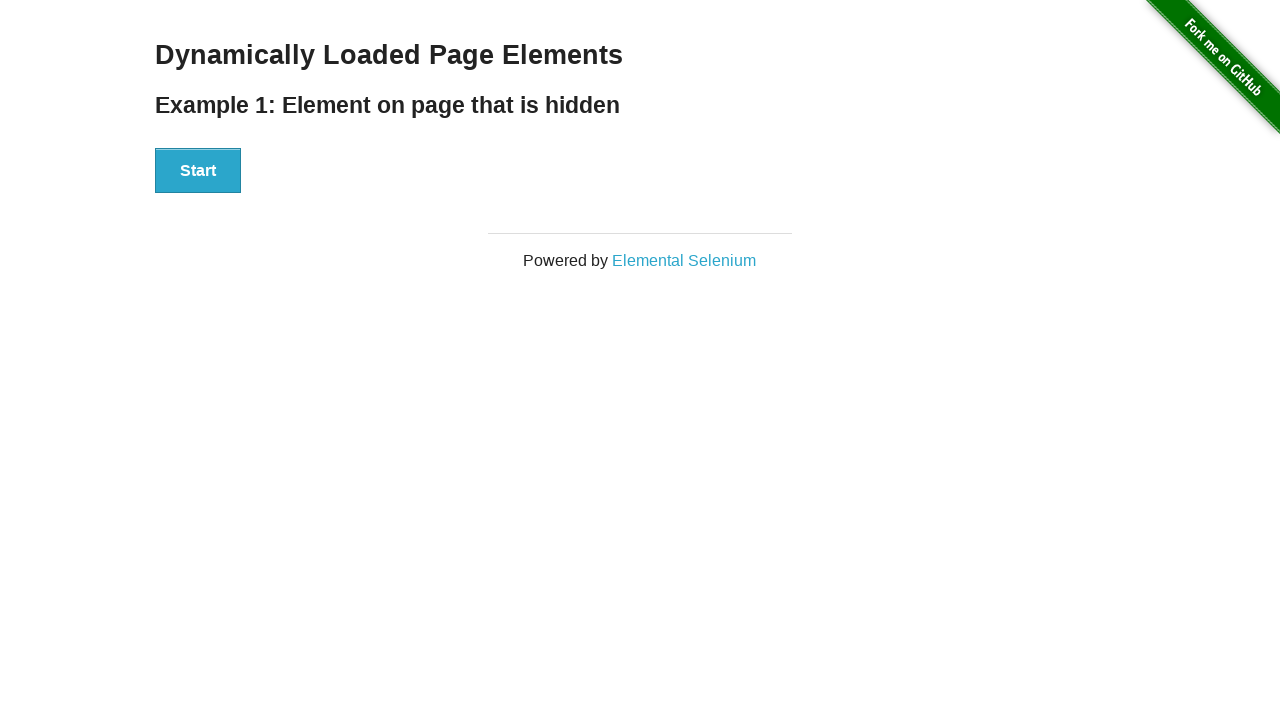

Clicked Start button to trigger dynamic loading at (198, 171) on #start button
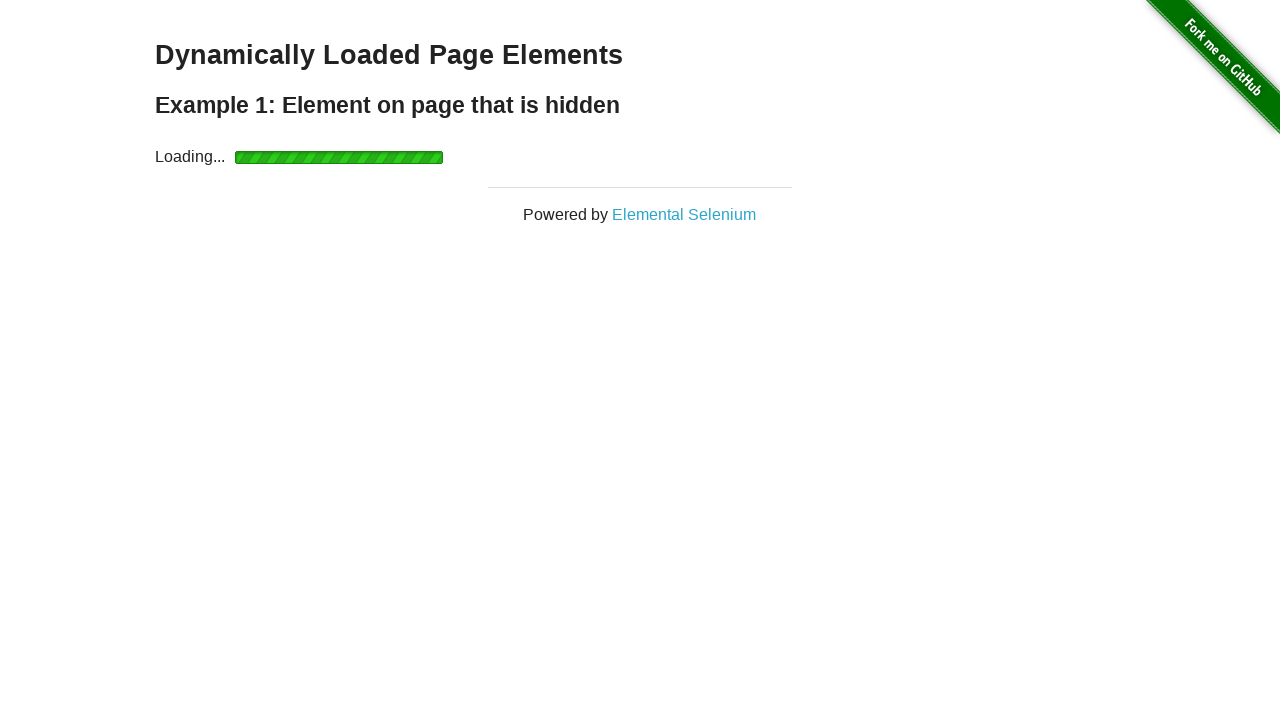

Waited for hidden element to become visible
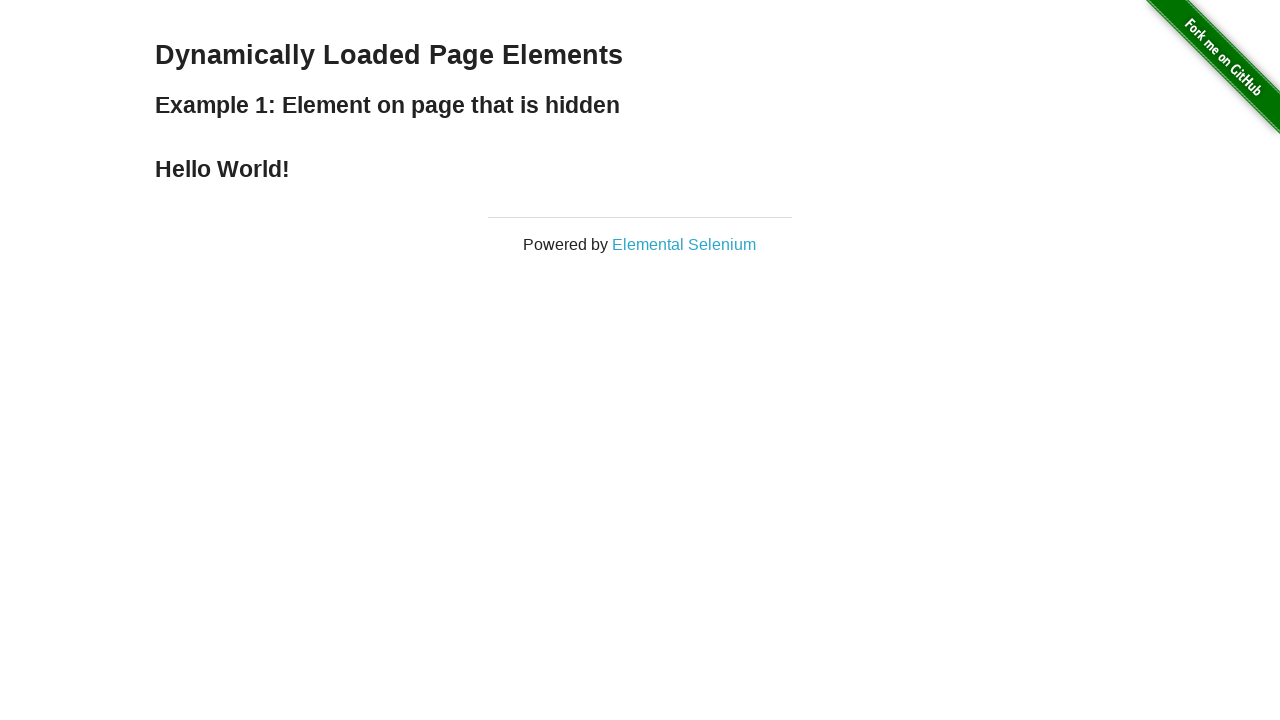

Verified finish element is displayed
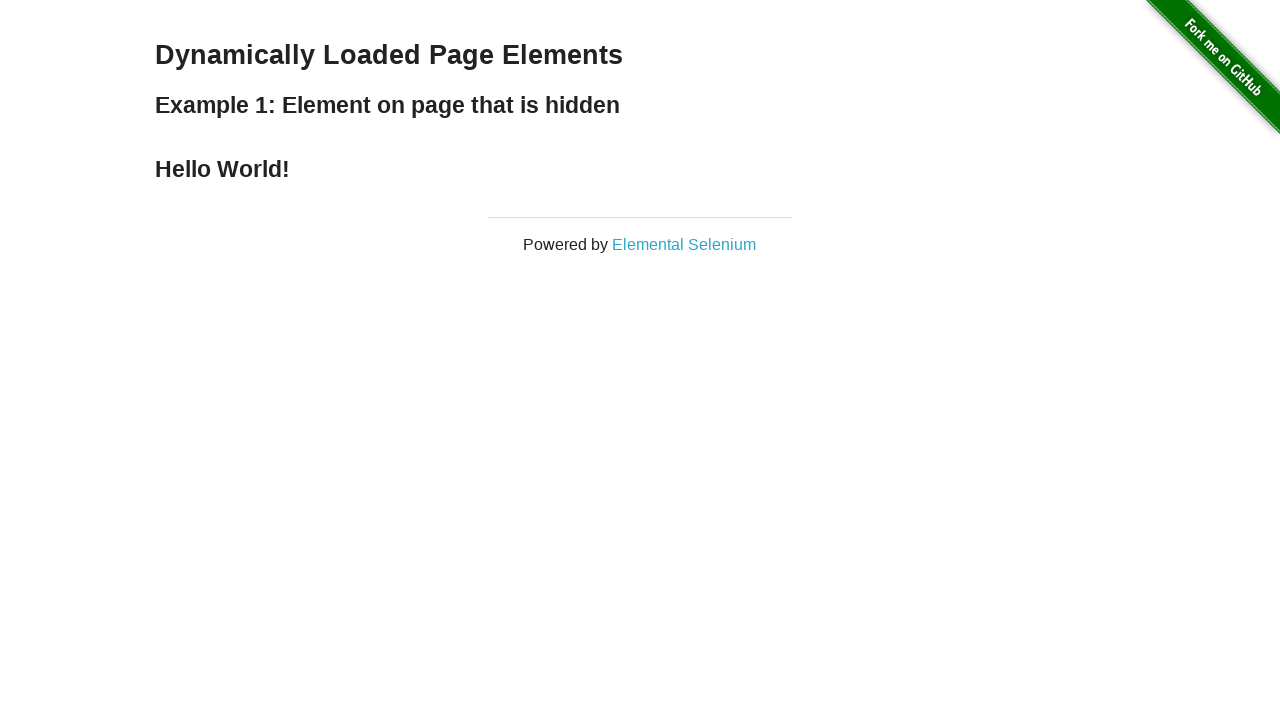

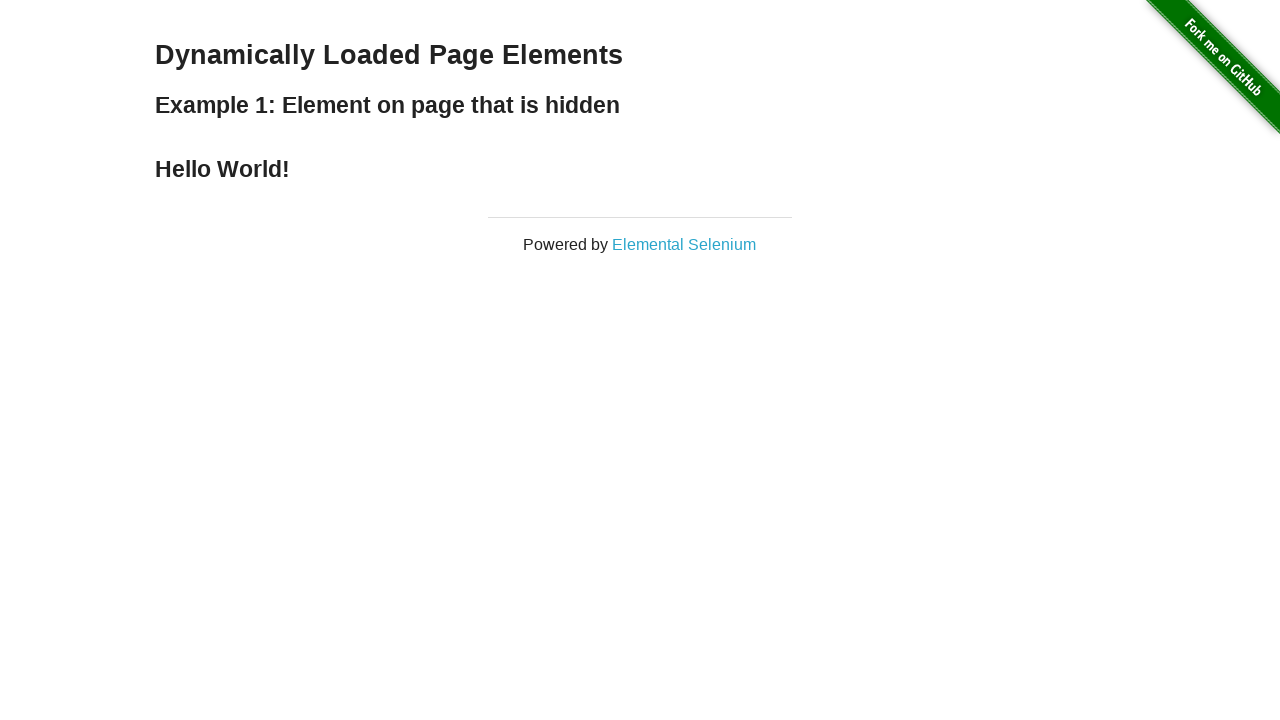